Tests that clicking the low priority button changes its background color to green.

Starting URL: https://splendorous-starlight-c2b50a.netlify.app/

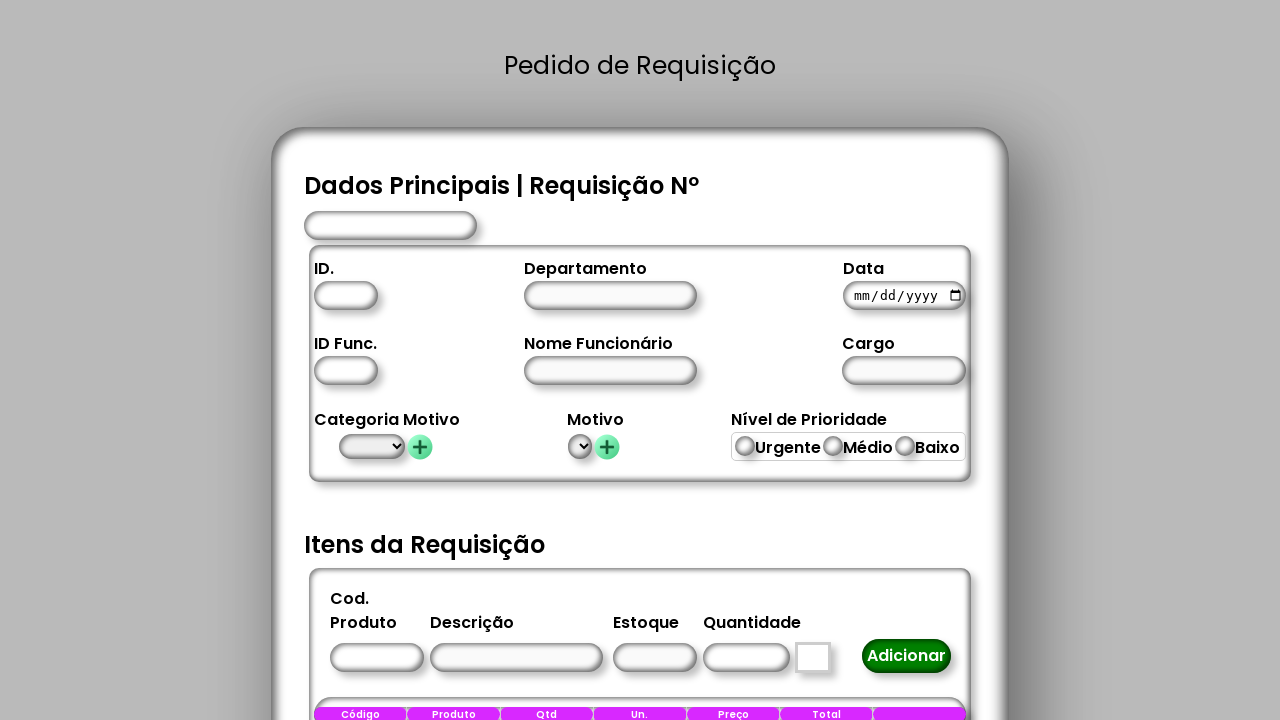

Waited 3 seconds for page to load
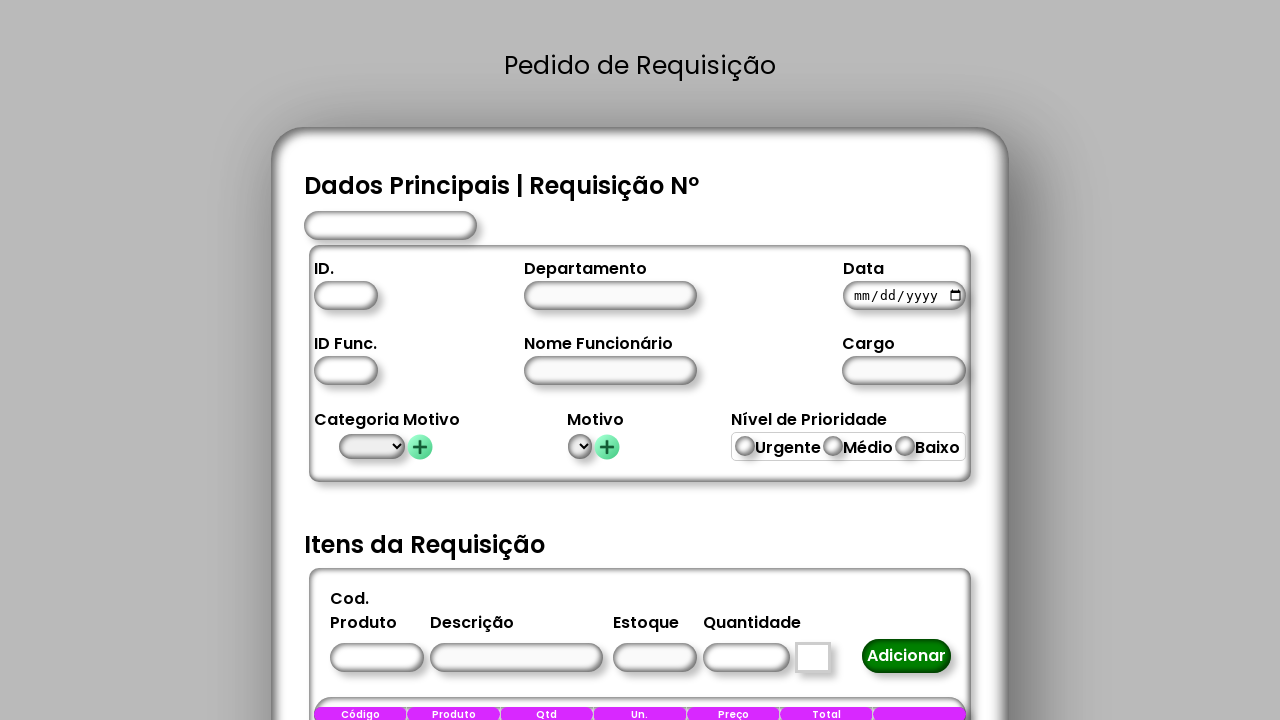

Clicked low priority button at (905, 446) on #baixo
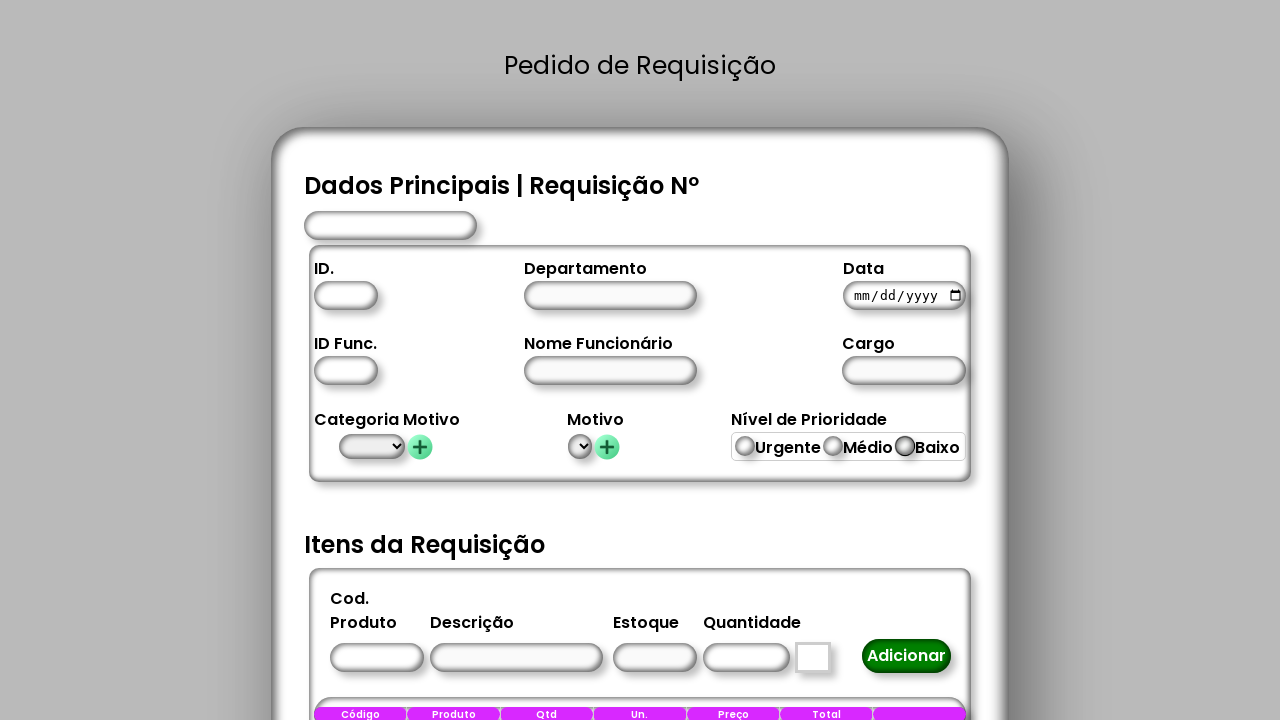

Waited 400ms for button state to update
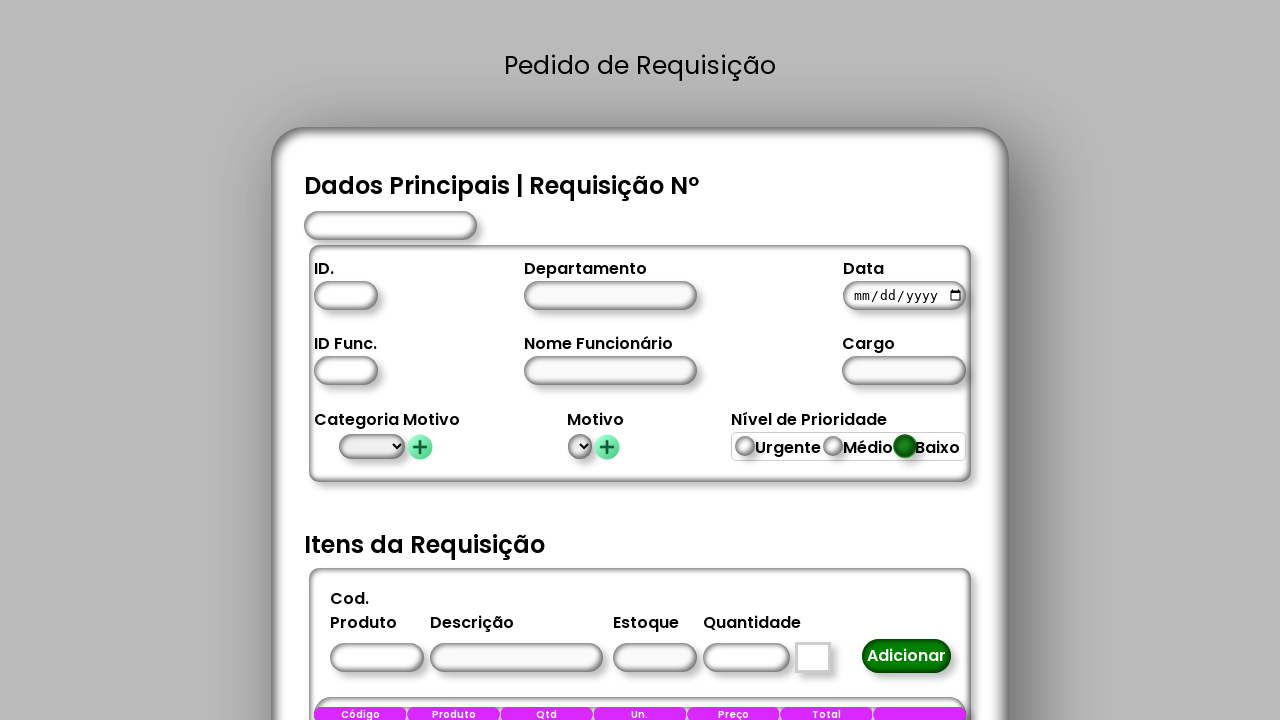

Verified low priority button is present and background color changed to green
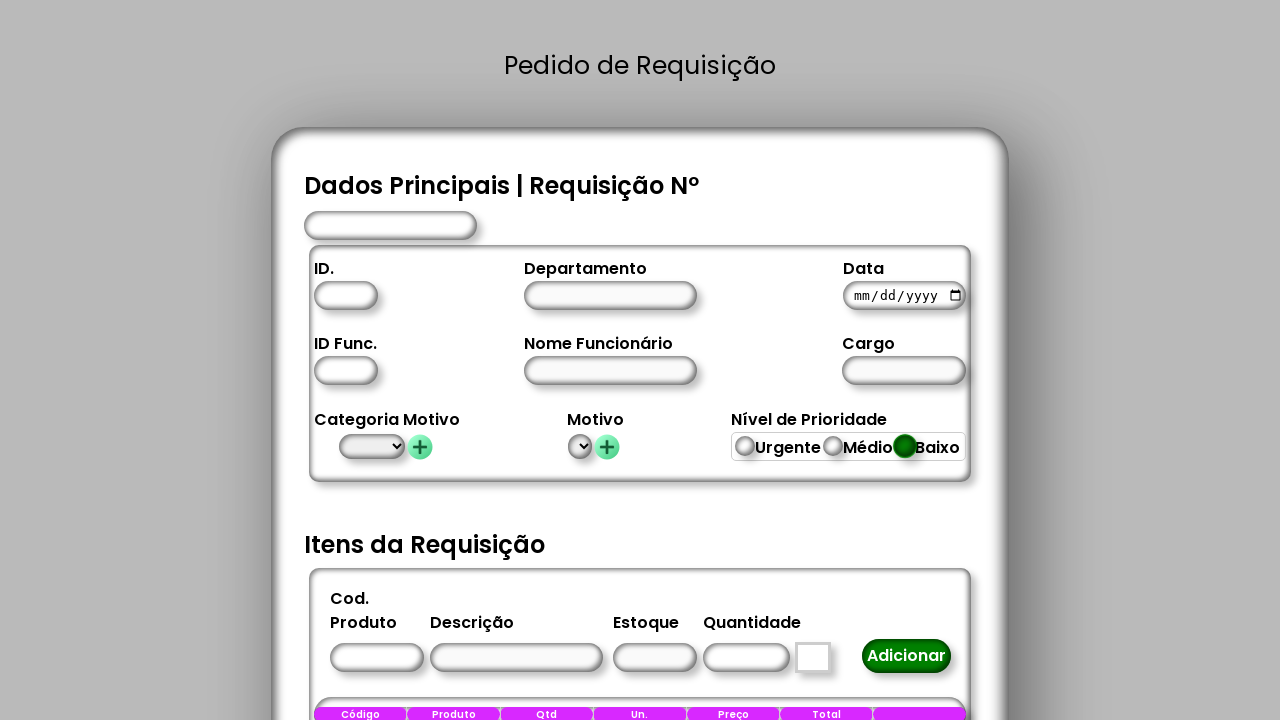

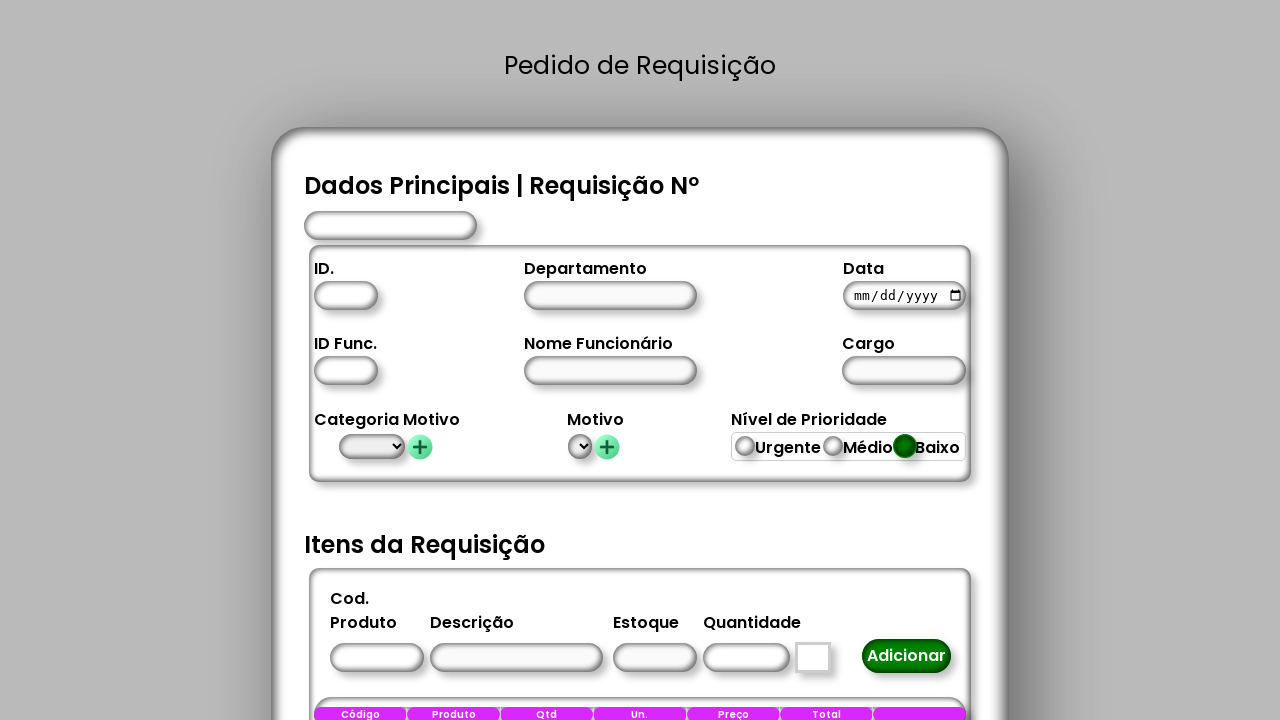